Navigates to the-internet.herokuapp.com and selects a specific challenge from the menu by iterating through menu options and clicking on the matching link (Drag and Drop).

Starting URL: https://the-internet.herokuapp.com/

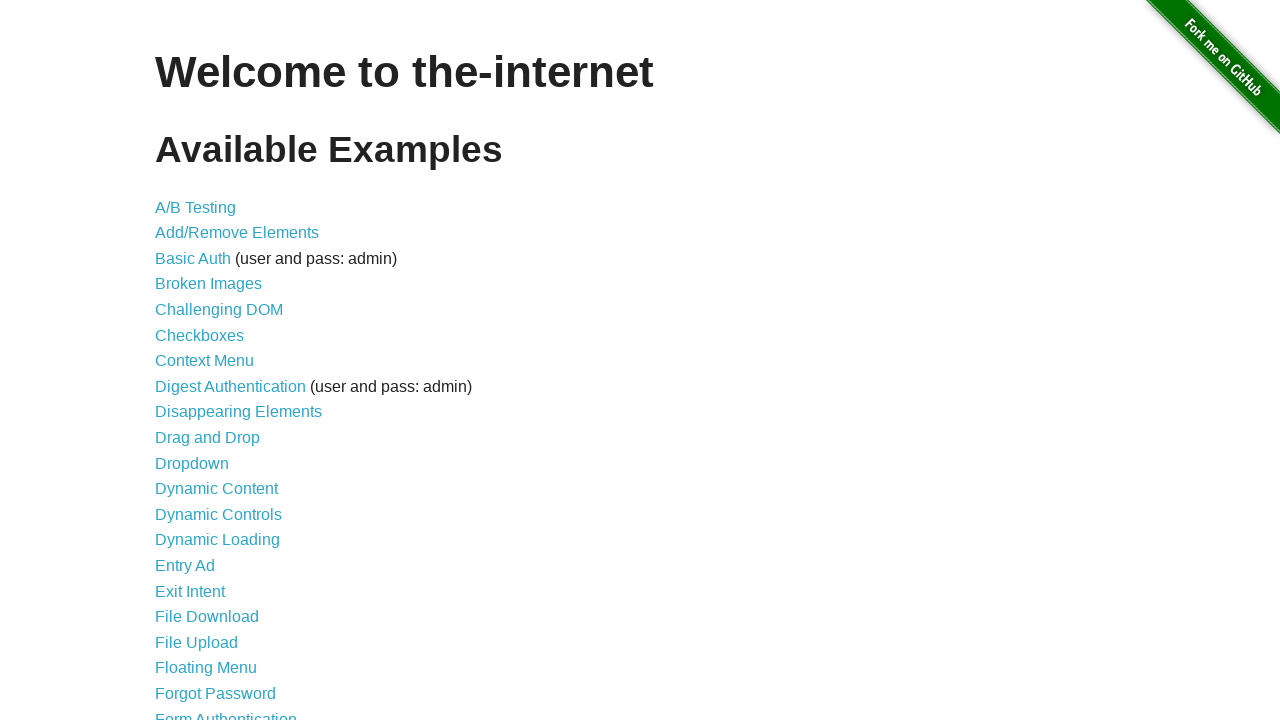

Menu loaded and selector found
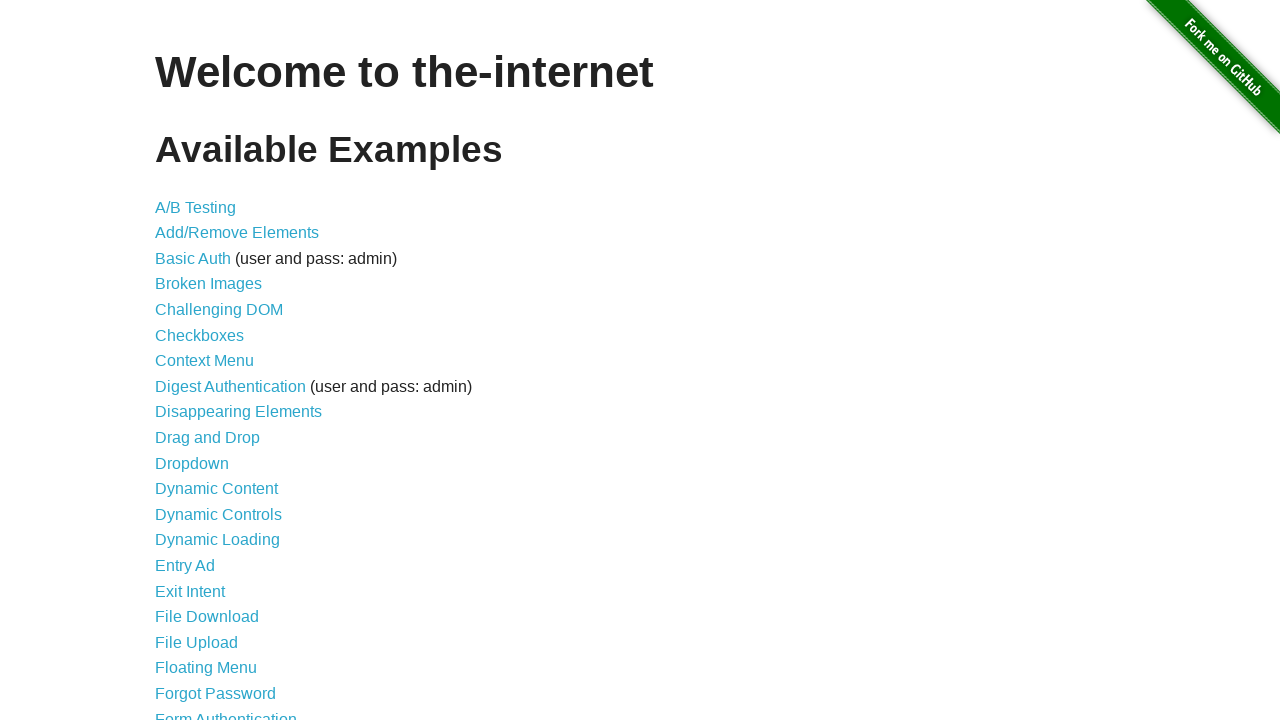

Checked menu option 1: 'A/B Testing'
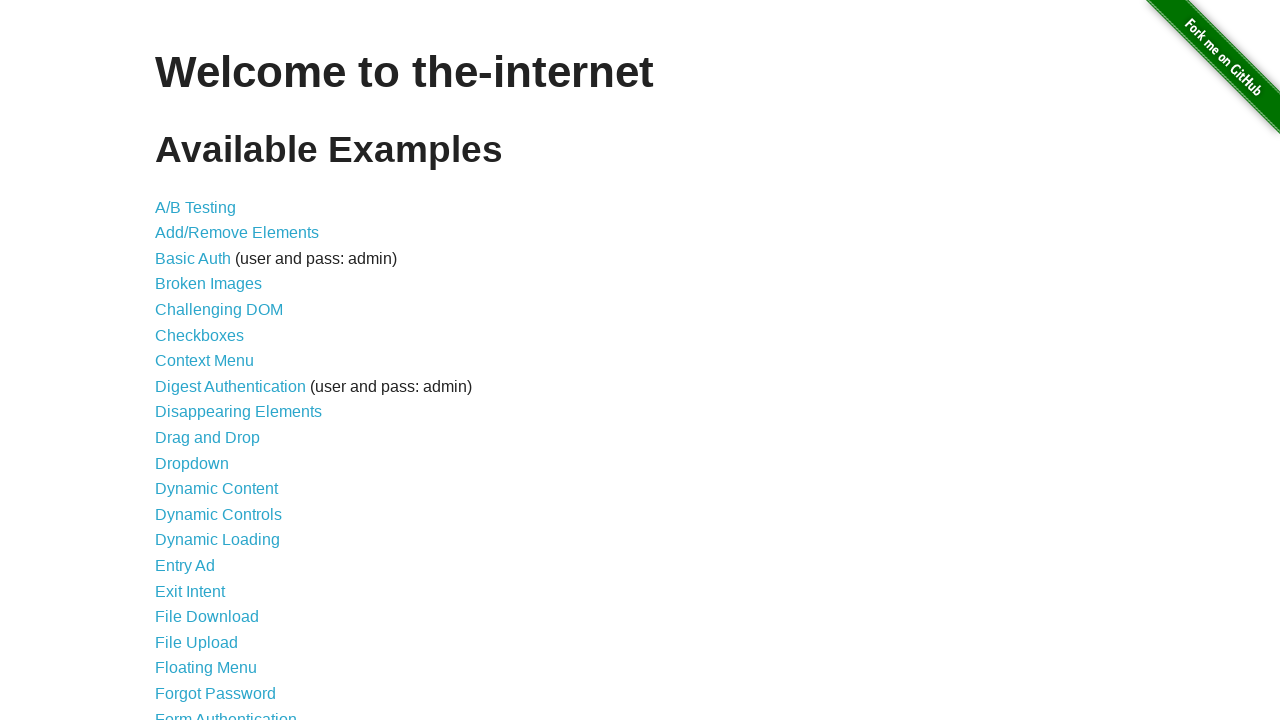

Checked menu option 2: 'Add/Remove Elements'
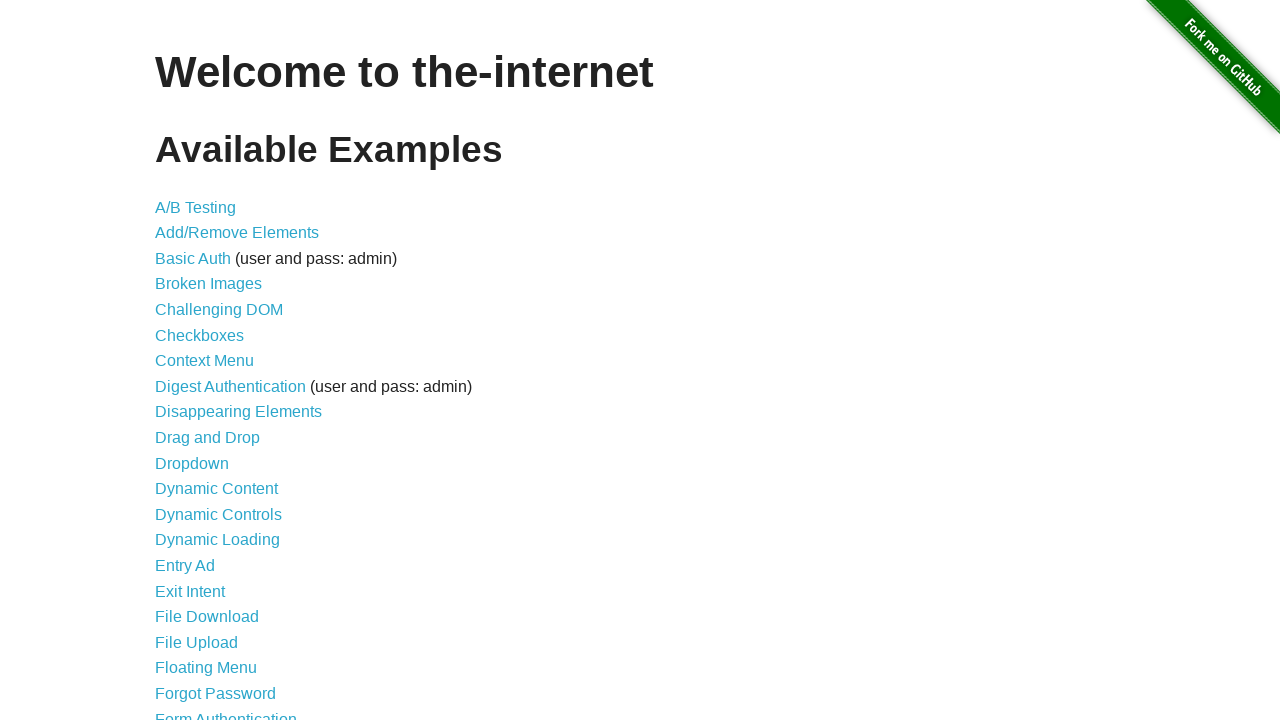

Checked menu option 3: 'Basic Auth'
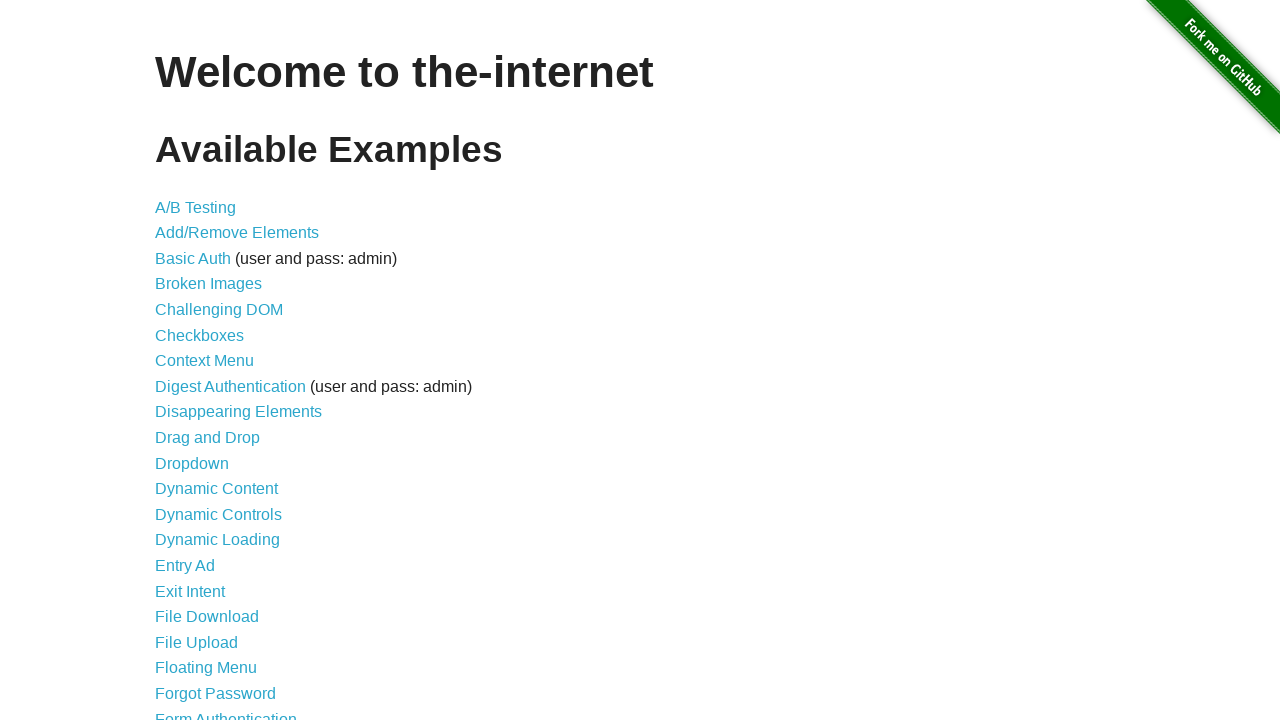

Checked menu option 4: 'Broken Images'
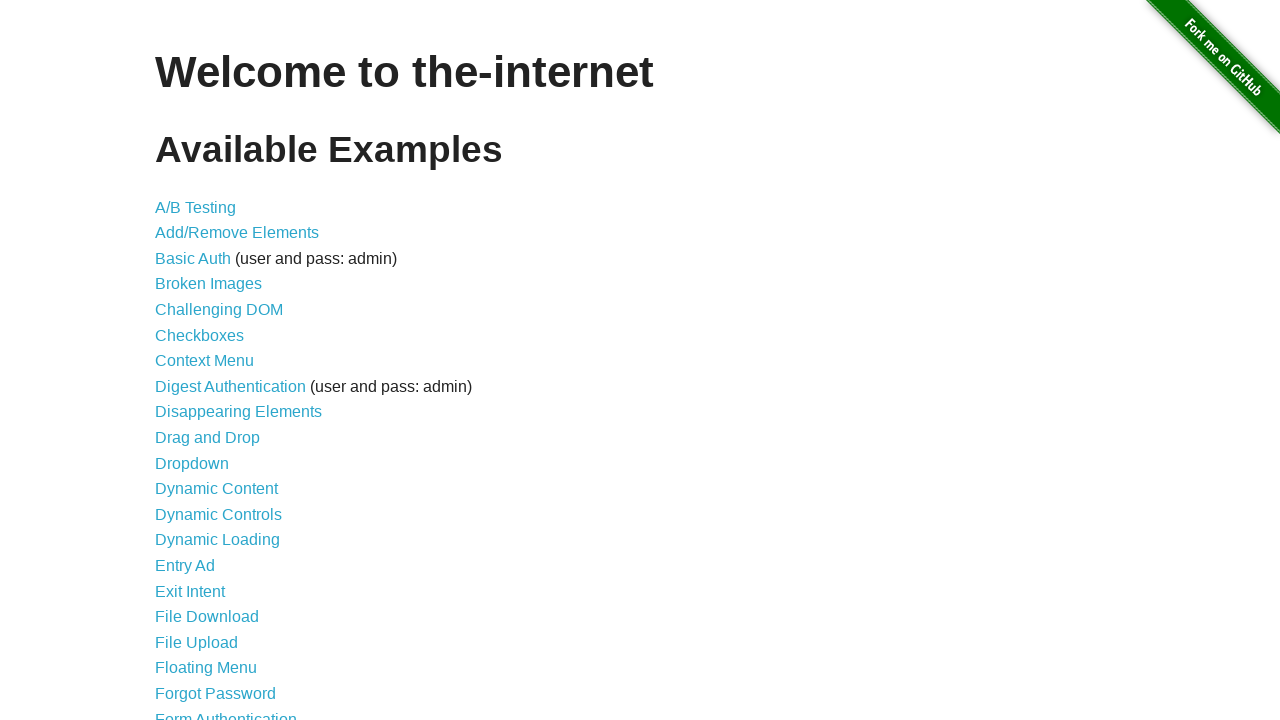

Checked menu option 5: 'Challenging DOM'
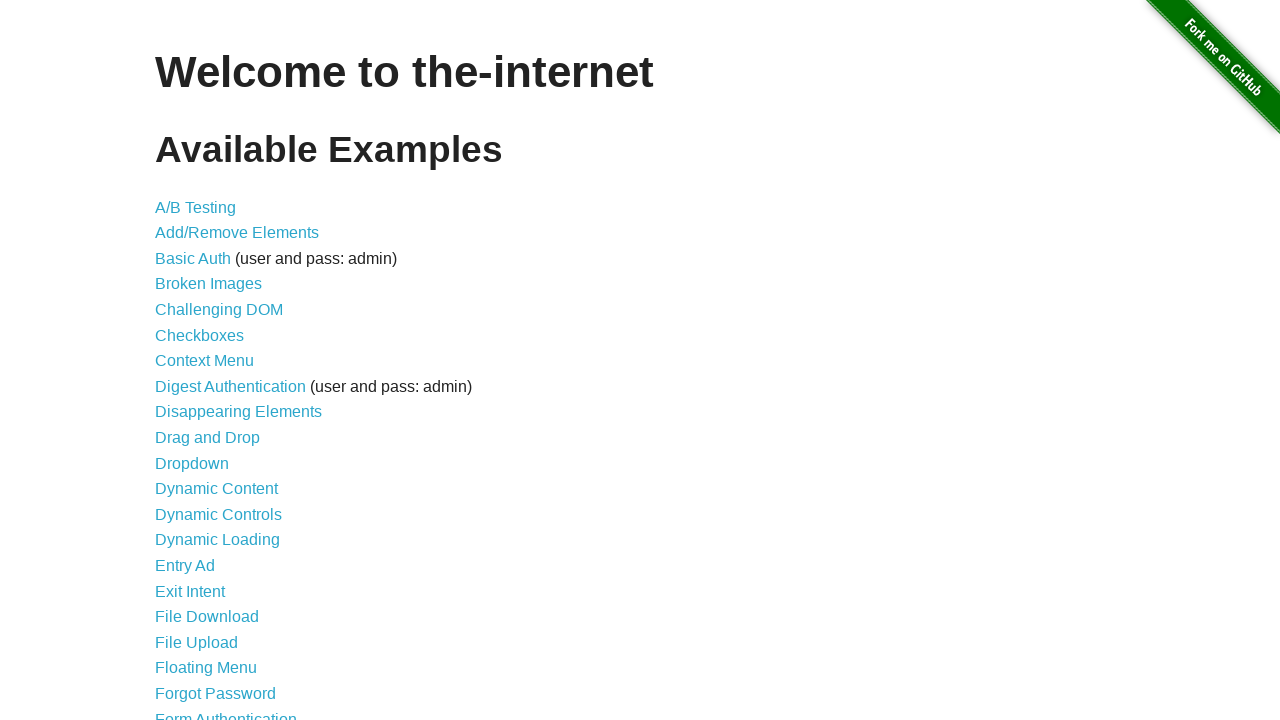

Checked menu option 6: 'Checkboxes'
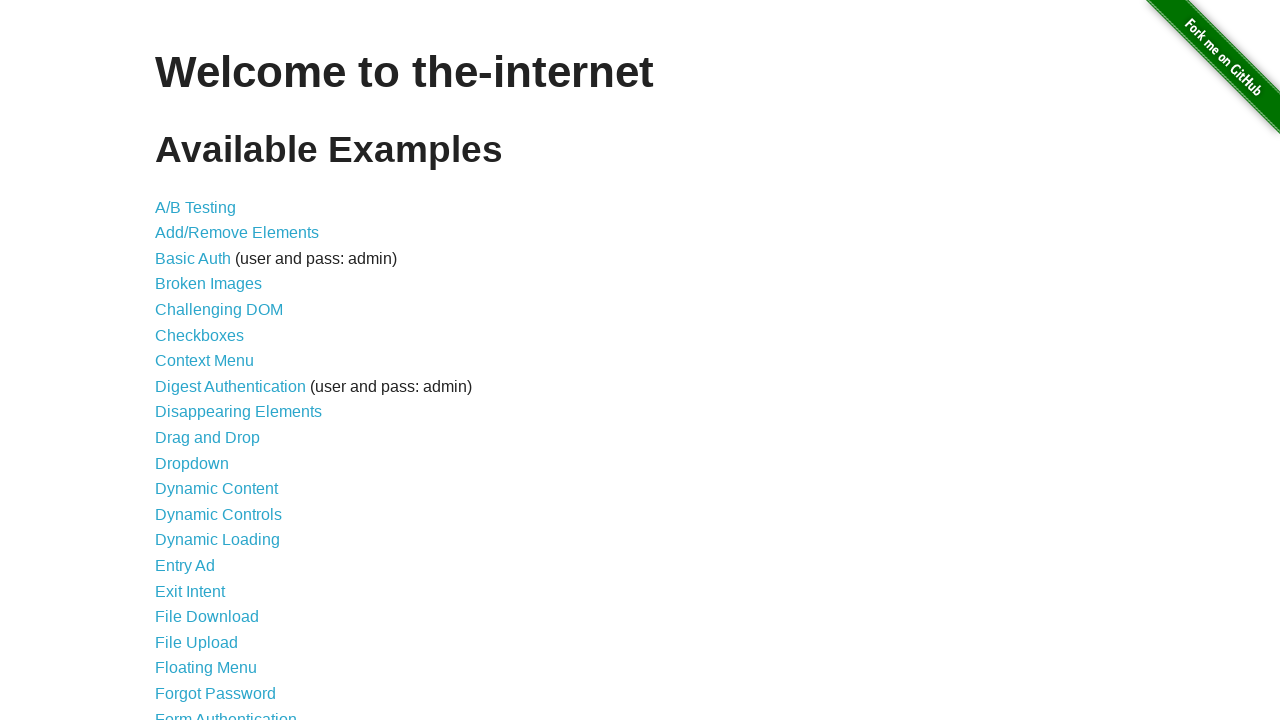

Checked menu option 7: 'Context Menu'
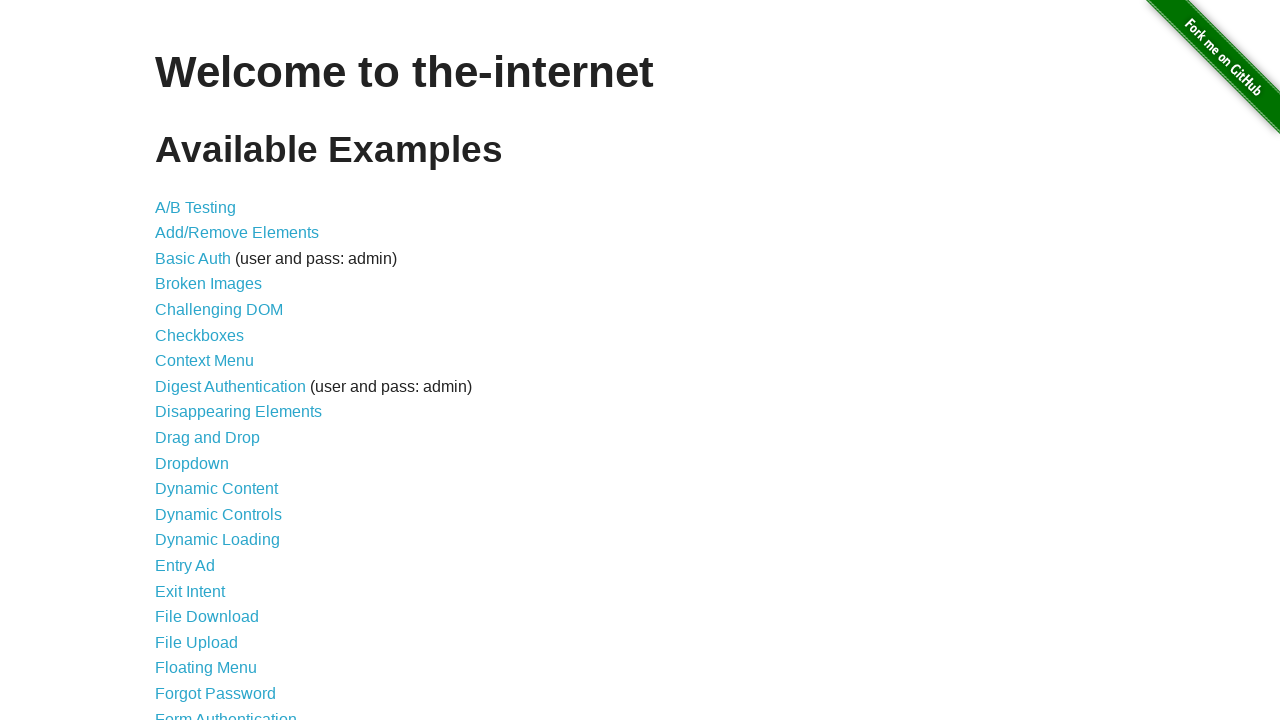

Checked menu option 8: 'Digest Authentication'
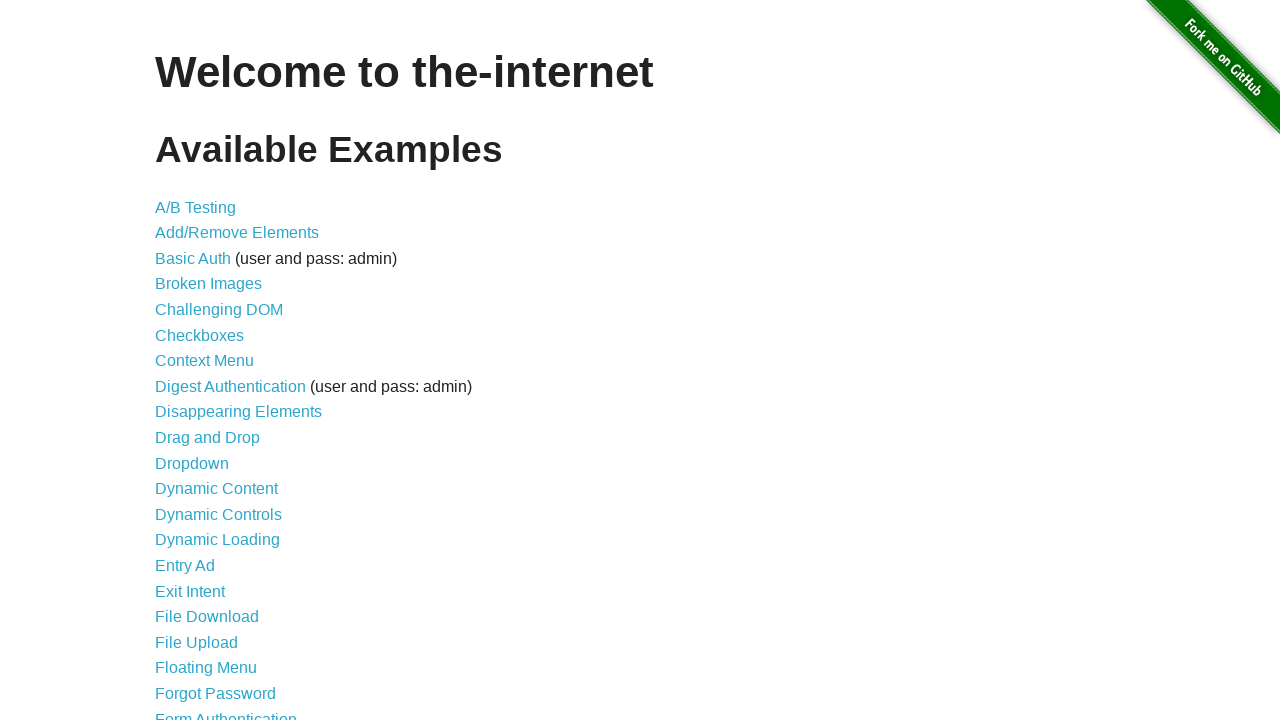

Checked menu option 9: 'Disappearing Elements'
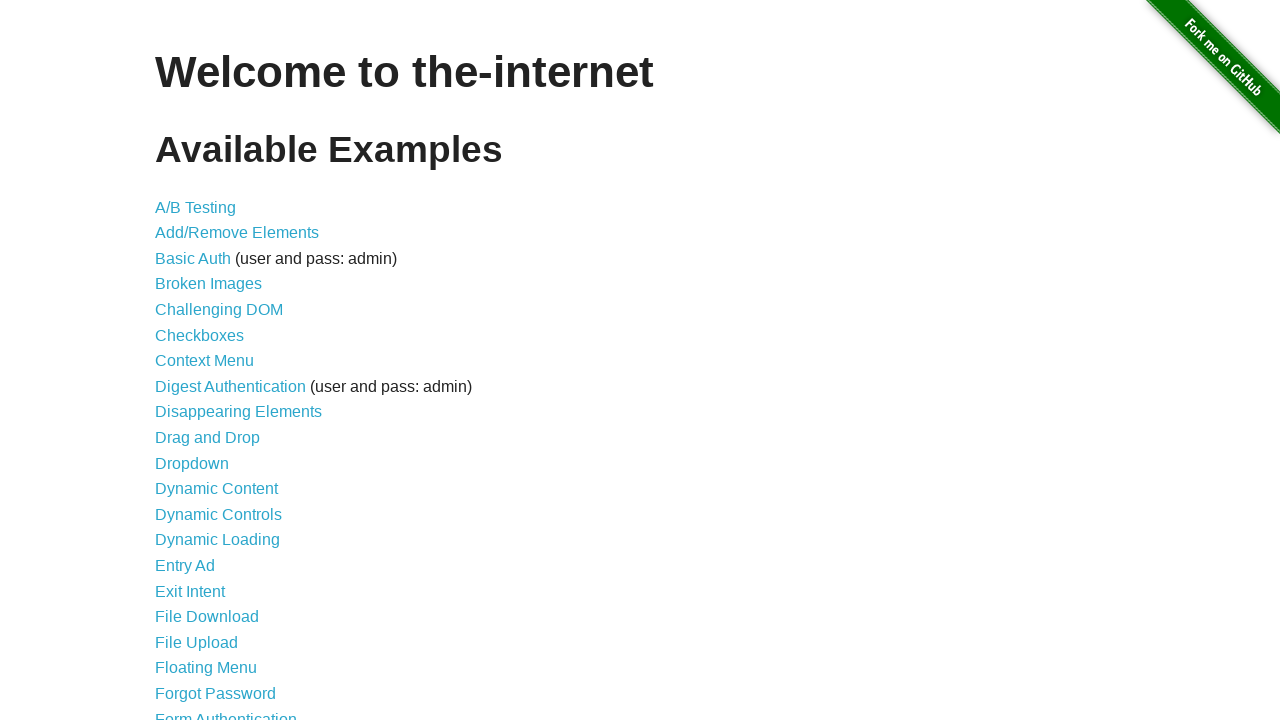

Checked menu option 10: 'Drag and Drop'
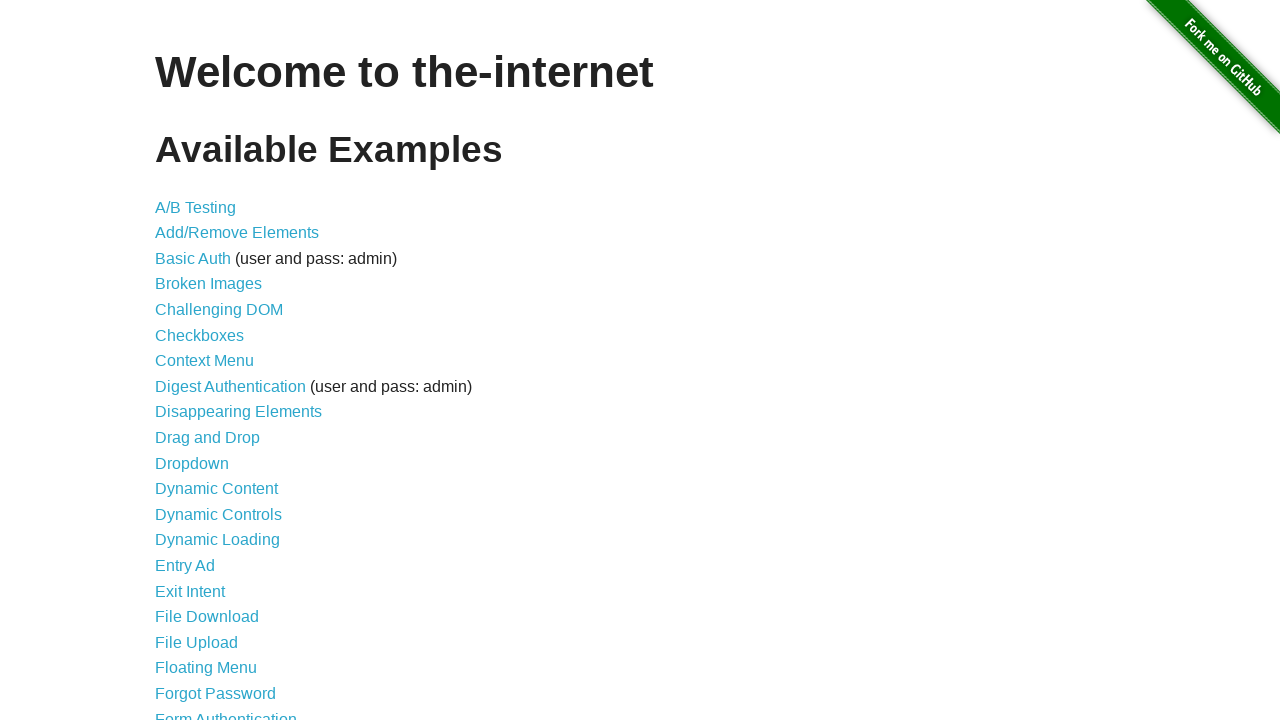

Clicked on 'Drag and Drop' menu option at (208, 438) on xpath=/html/body/div[2]/div/ul/li[10]/a
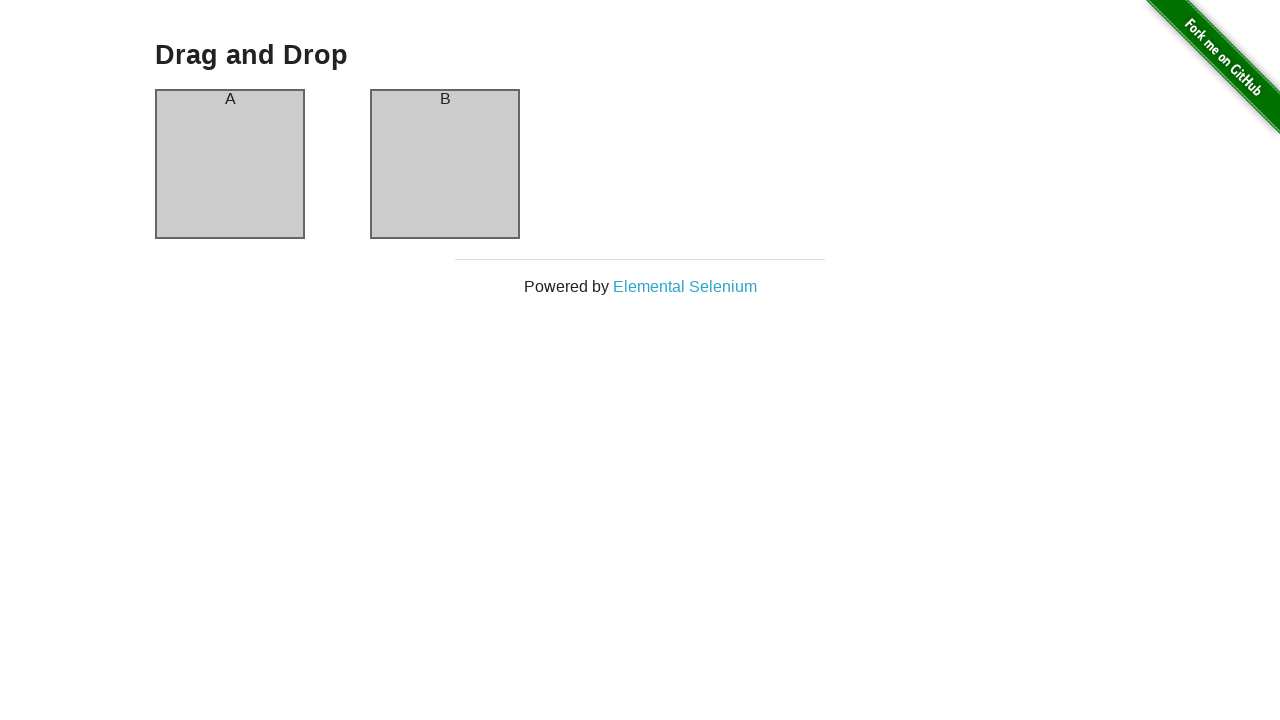

Challenge page loaded successfully
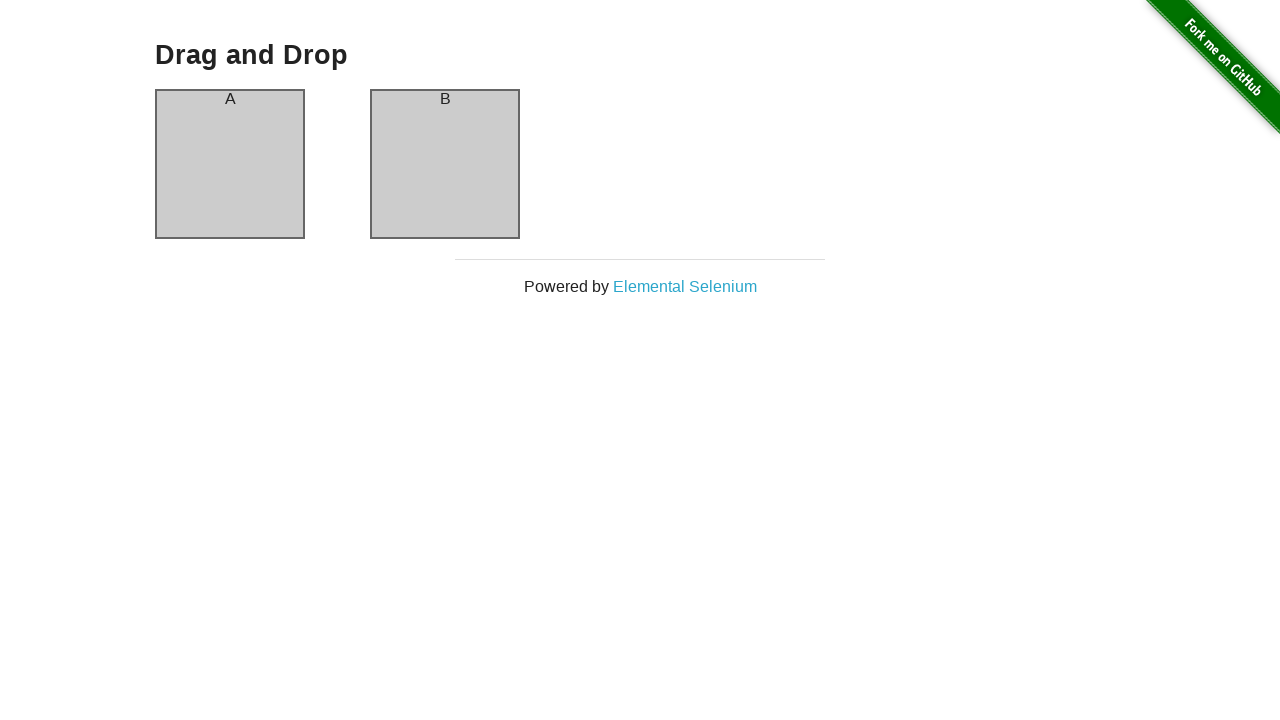

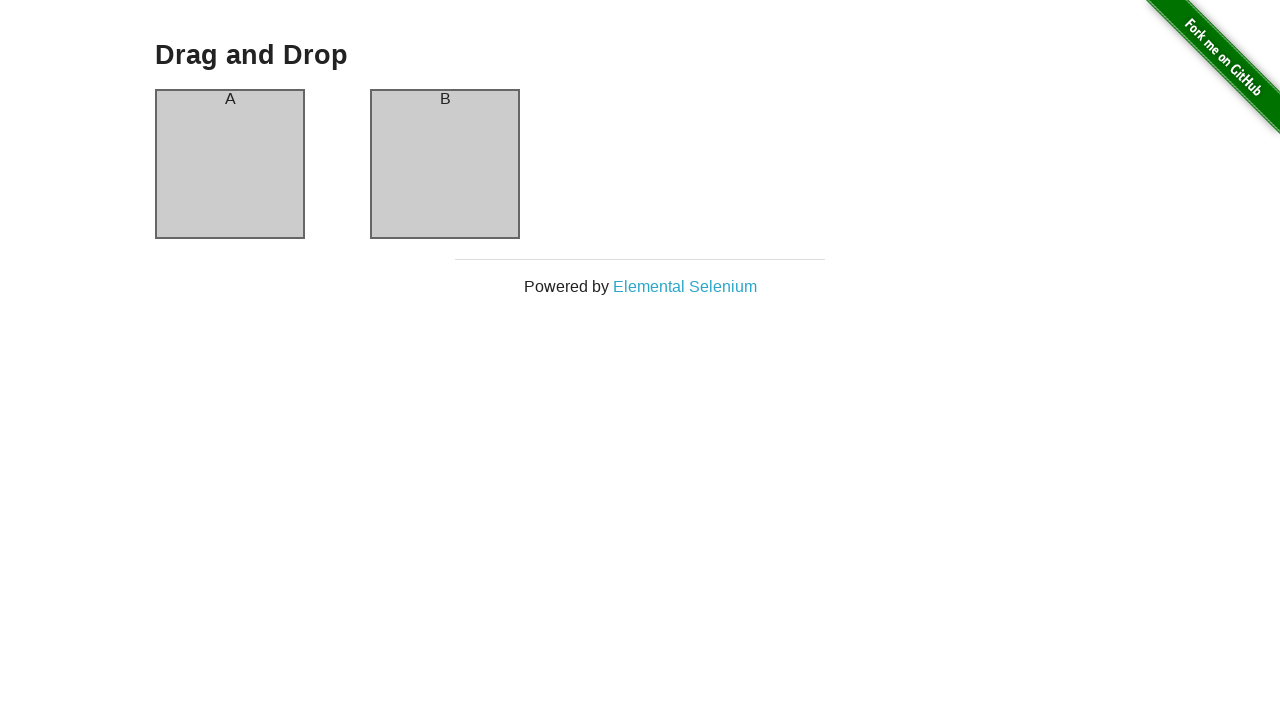